Tests click and hold functionality on a horizontal slider using a different approach - clicking, holding, and sliding the element

Starting URL: https://the-internet.herokuapp.com/horizontal_slider

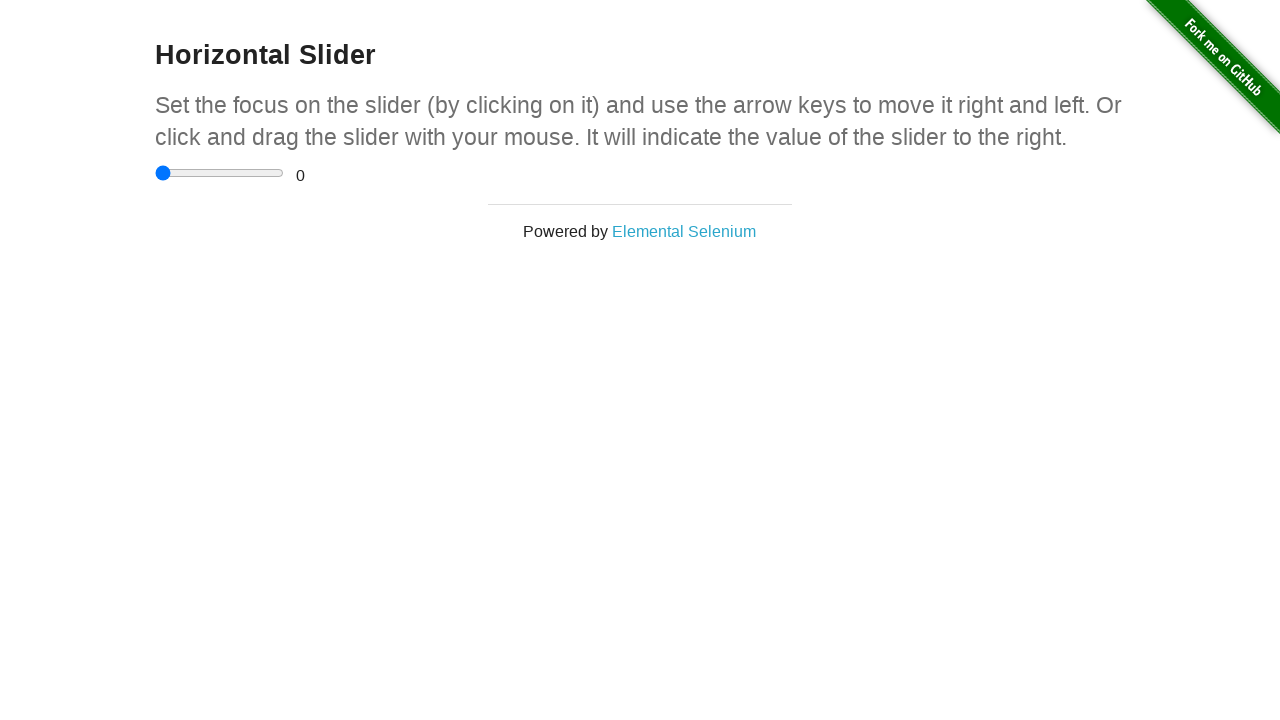

Located horizontal slider element
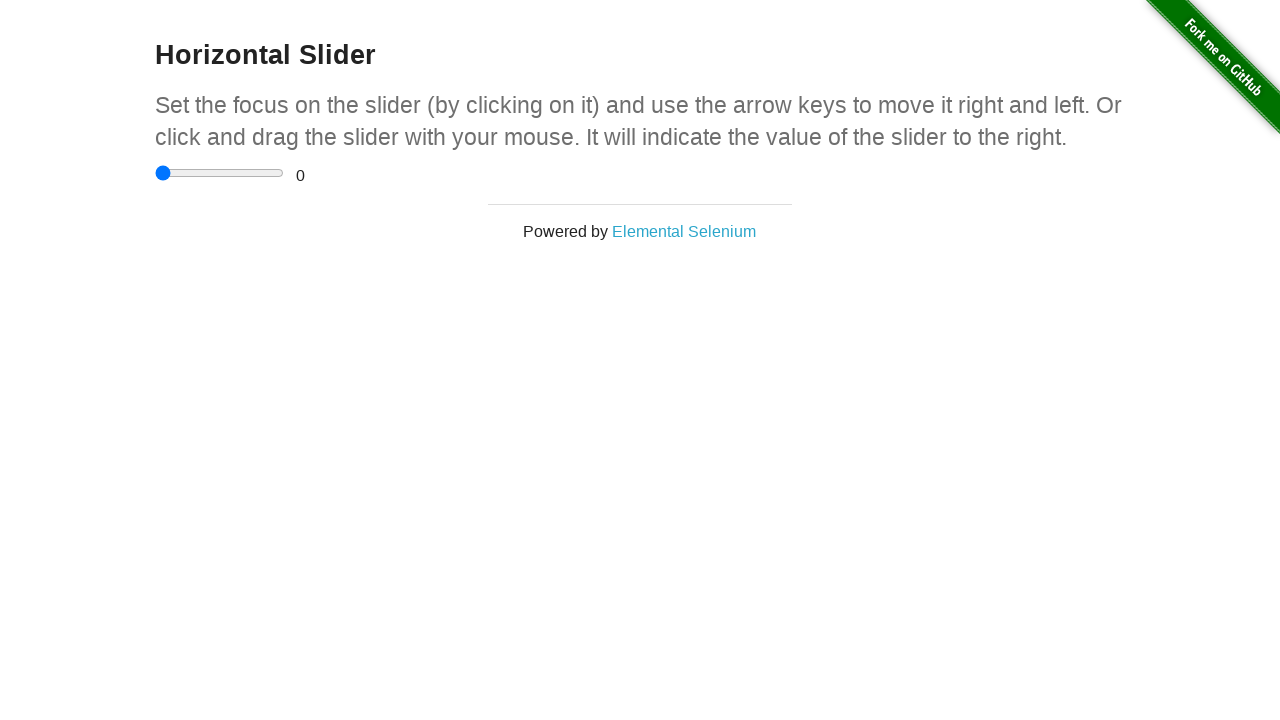

Retrieved slider bounding box for positioning
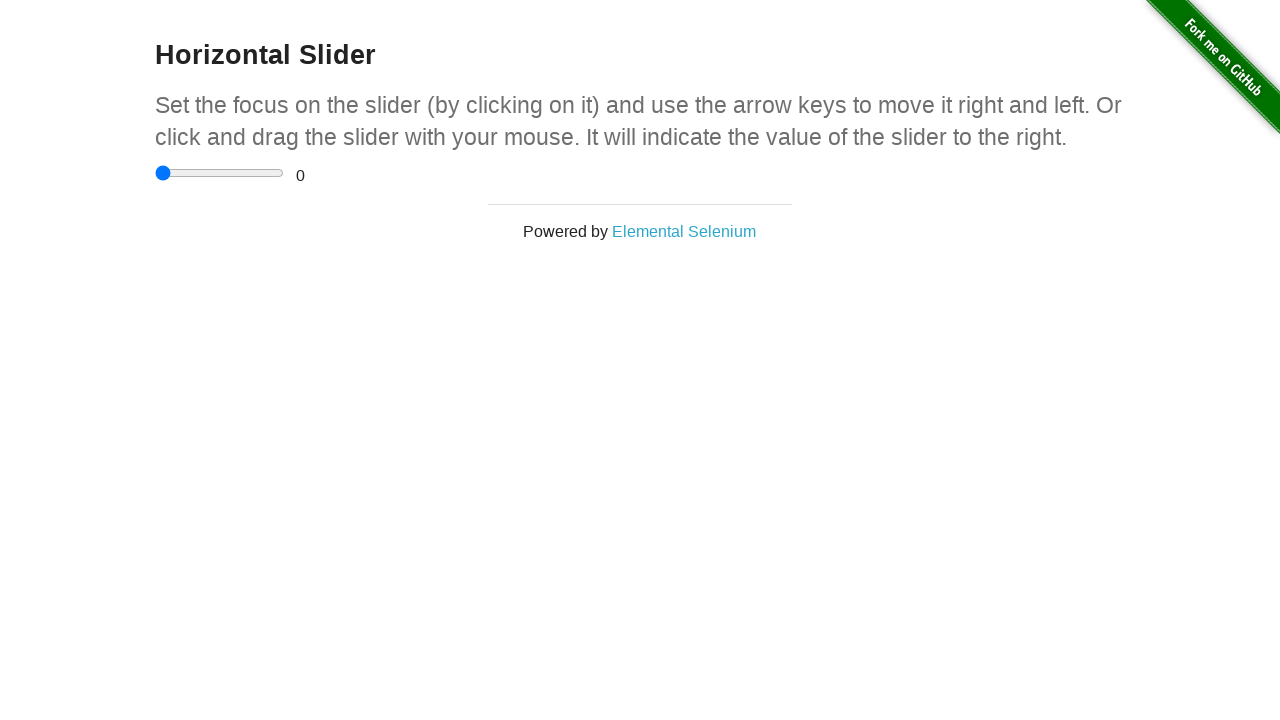

Hovered over slider element at (220, 173) on xpath=//input[@type='range']
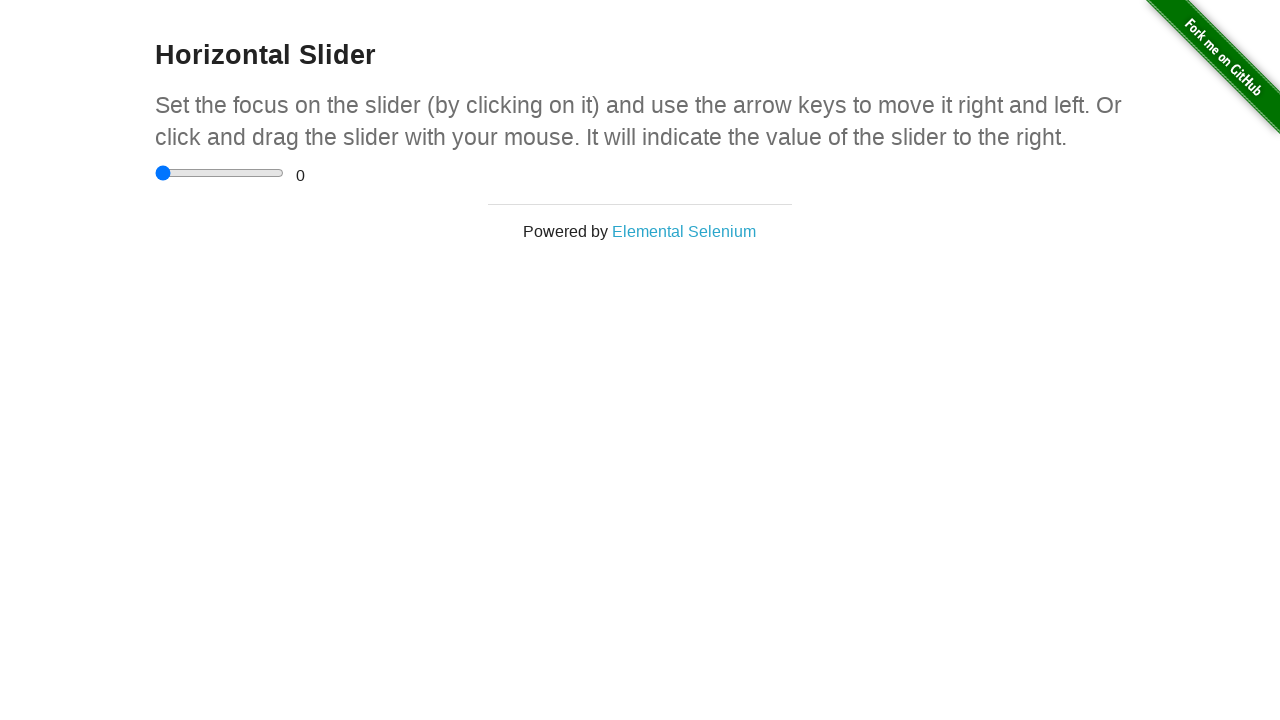

Pressed mouse button down on slider at (220, 173)
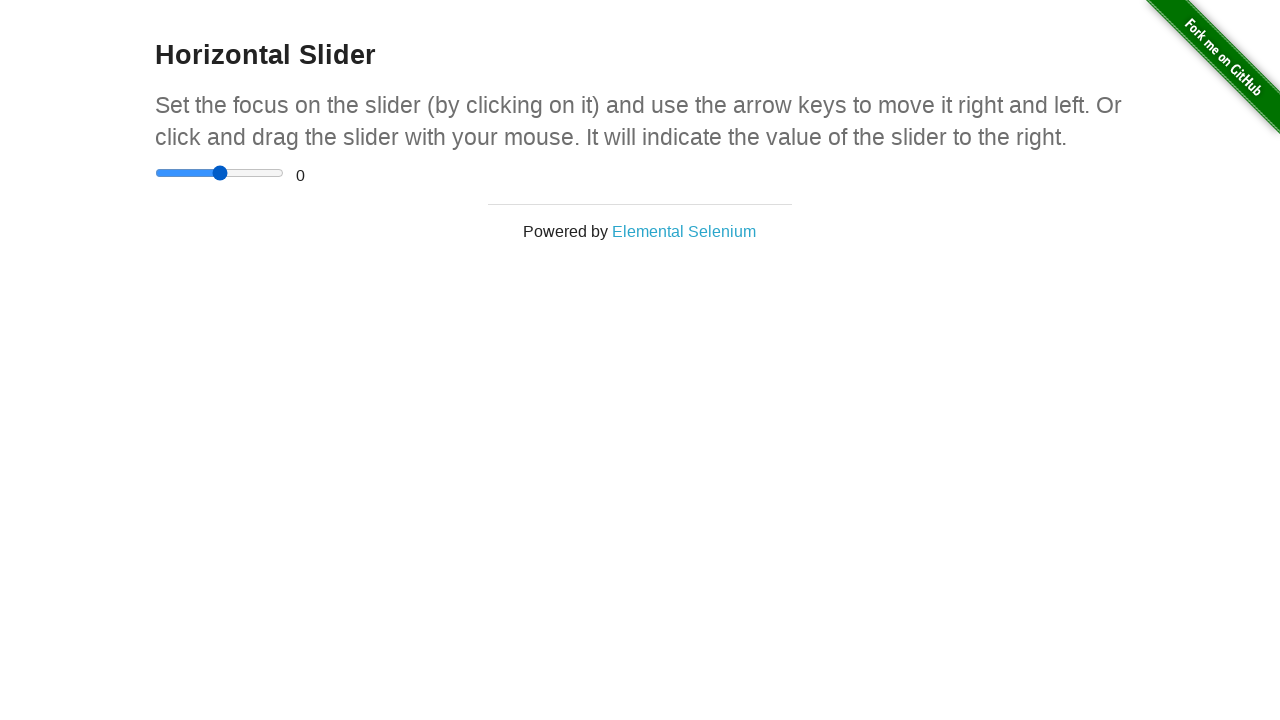

Moved mouse 10px to the right while holding button down at (230, 173)
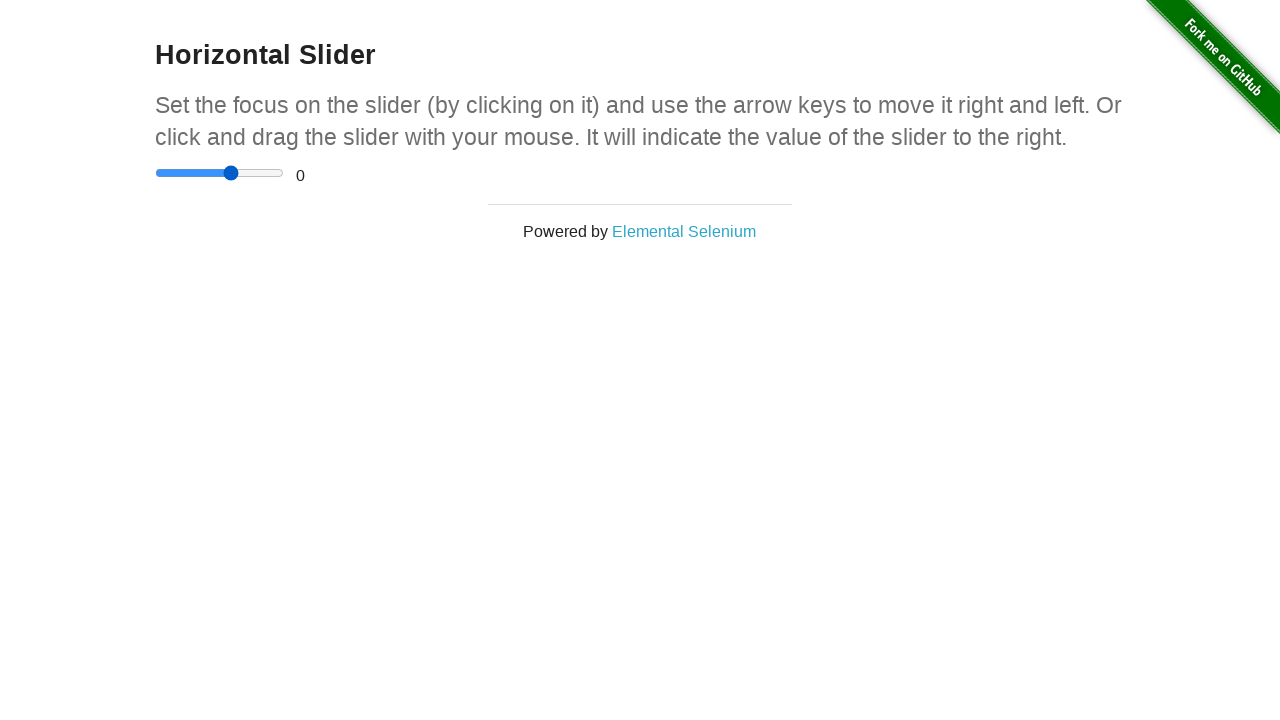

Released mouse button to complete slider drag at (230, 173)
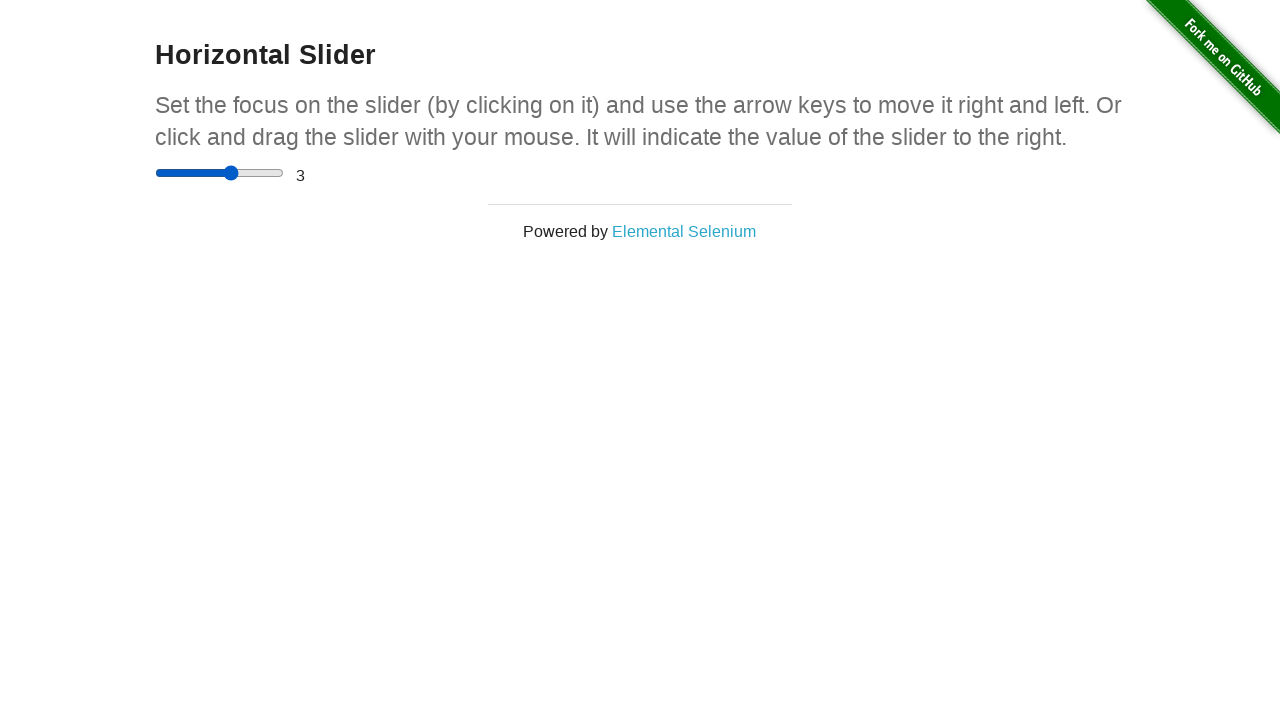

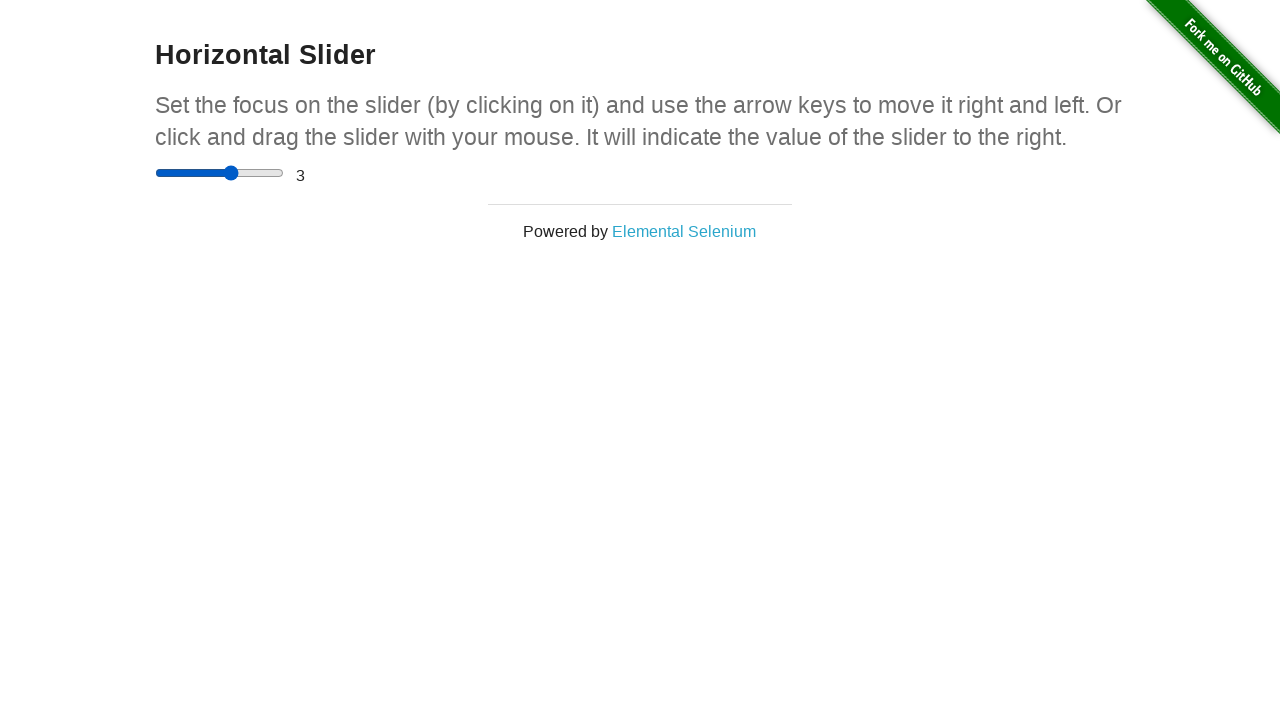